Tests handling of click actions including buttons, radio buttons, and checkboxes using different Playwright approaches

Starting URL: https://testautomationpractice.blogspot.com/

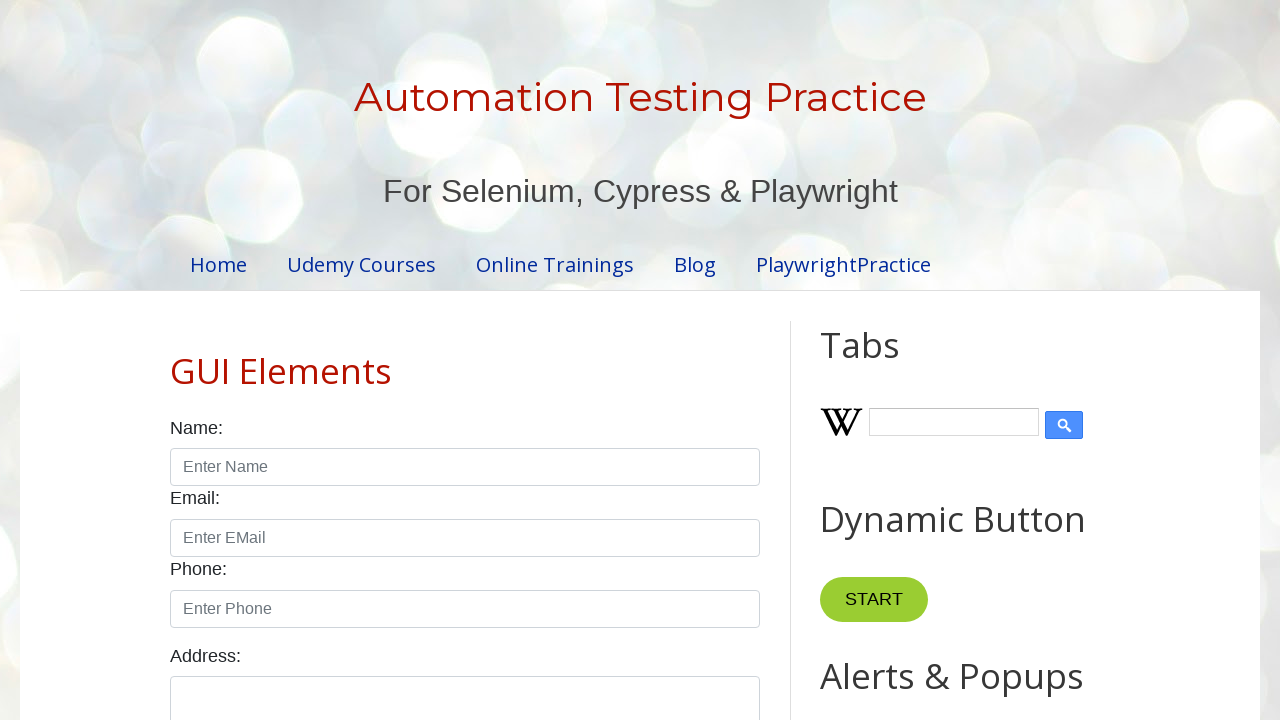

Clicked first input in product table using locator.click() at (651, 361) on (//*[@id="productTable"]//input)[1]
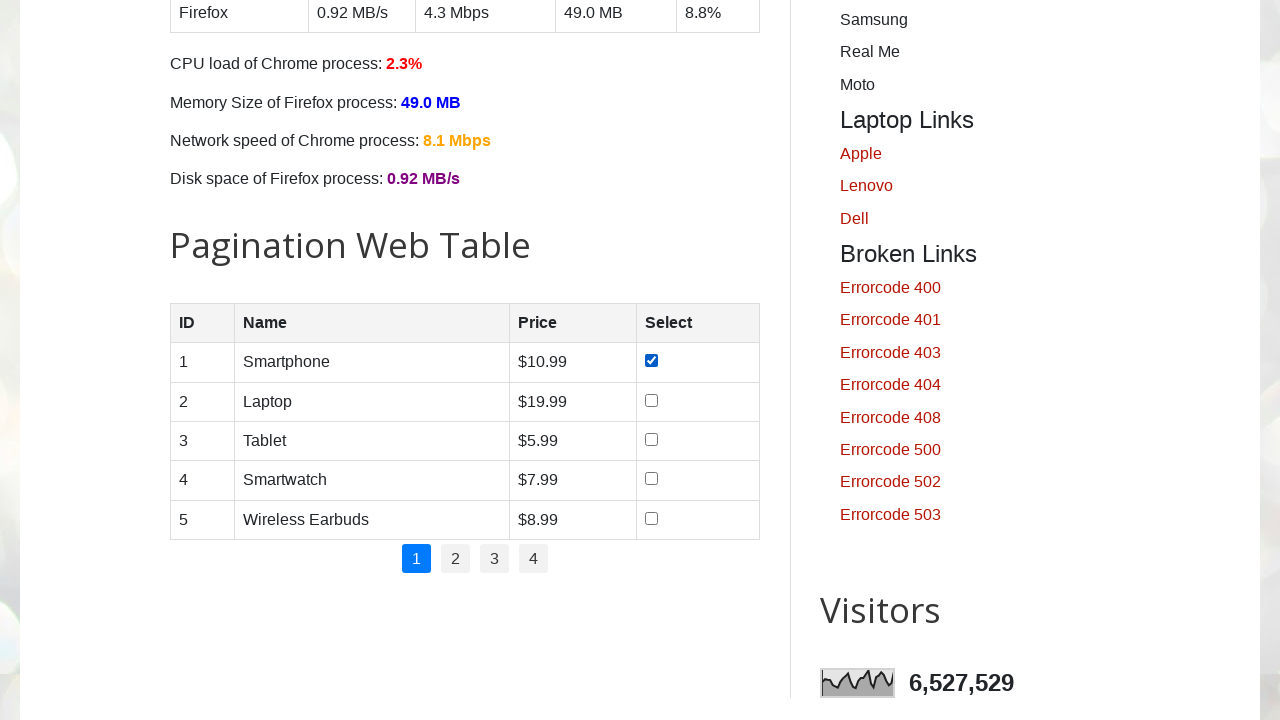

Clicked second input in product table using page.click() at (651, 400) on (//*[@id="productTable"]//input)[2]
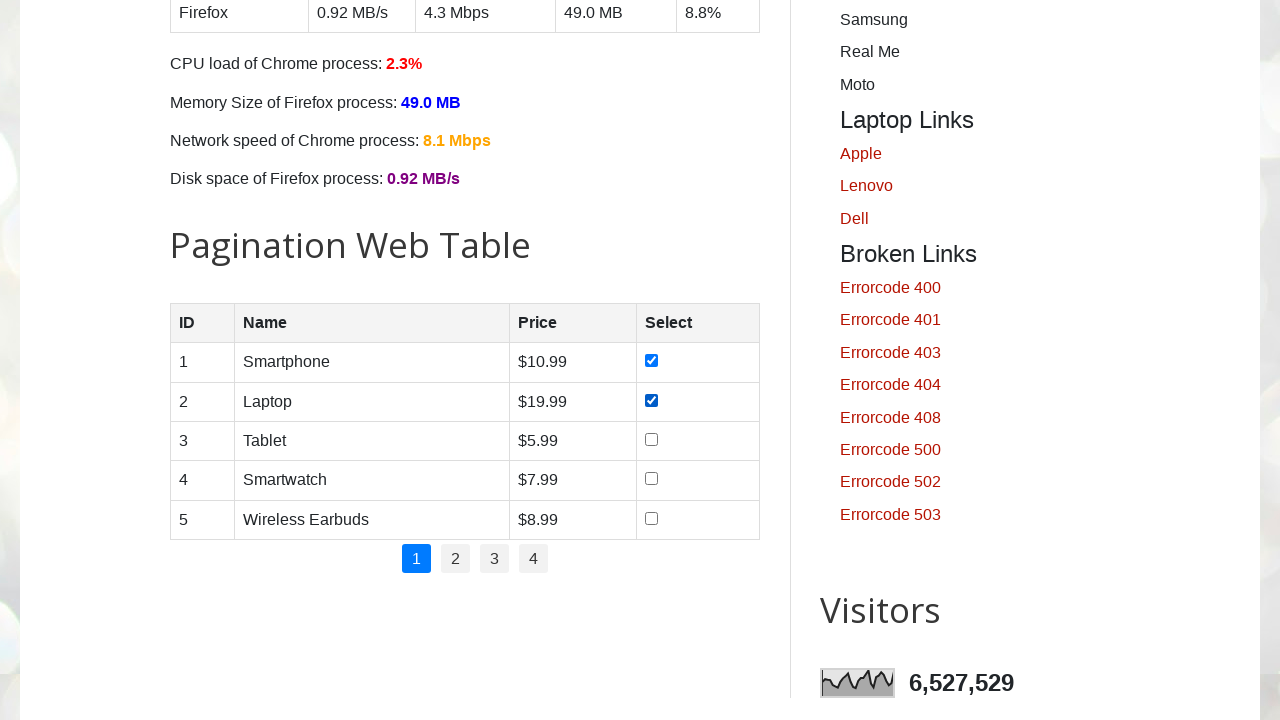

Checked male radio button using locator.check() at (176, 360) on [id="male"]
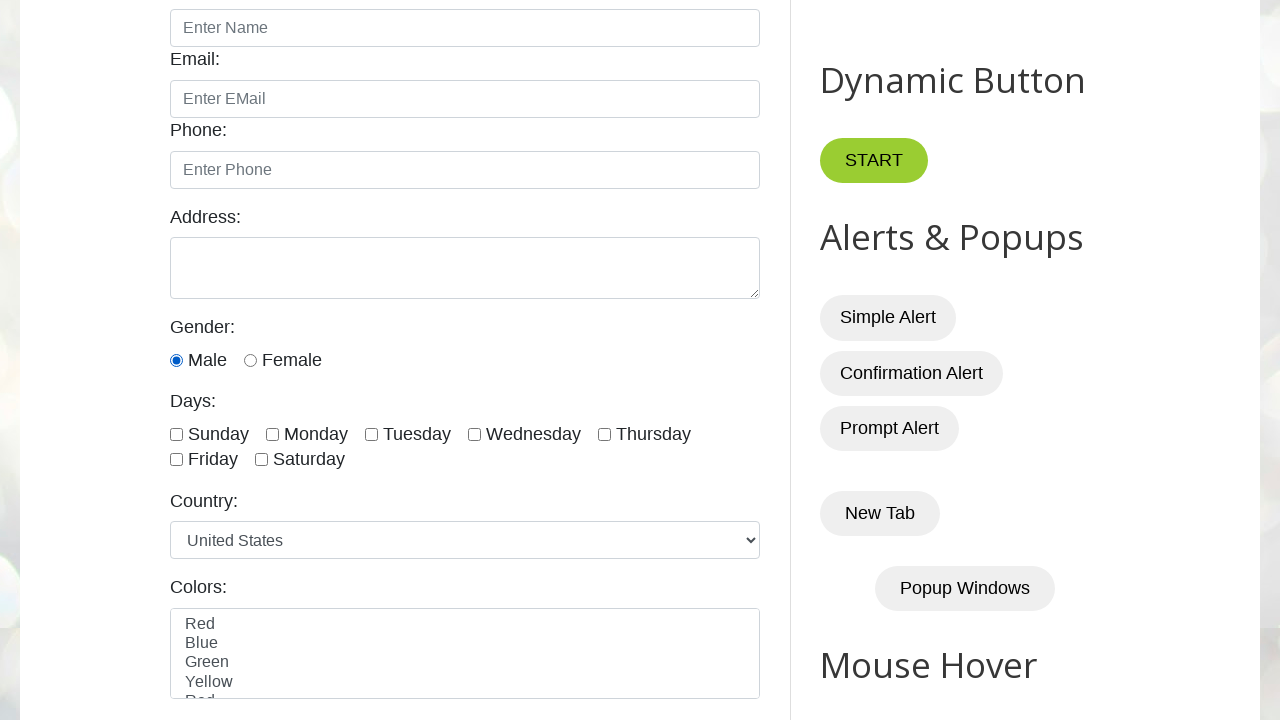

Checked female radio button using page.check() at (250, 360) on [id="female"]
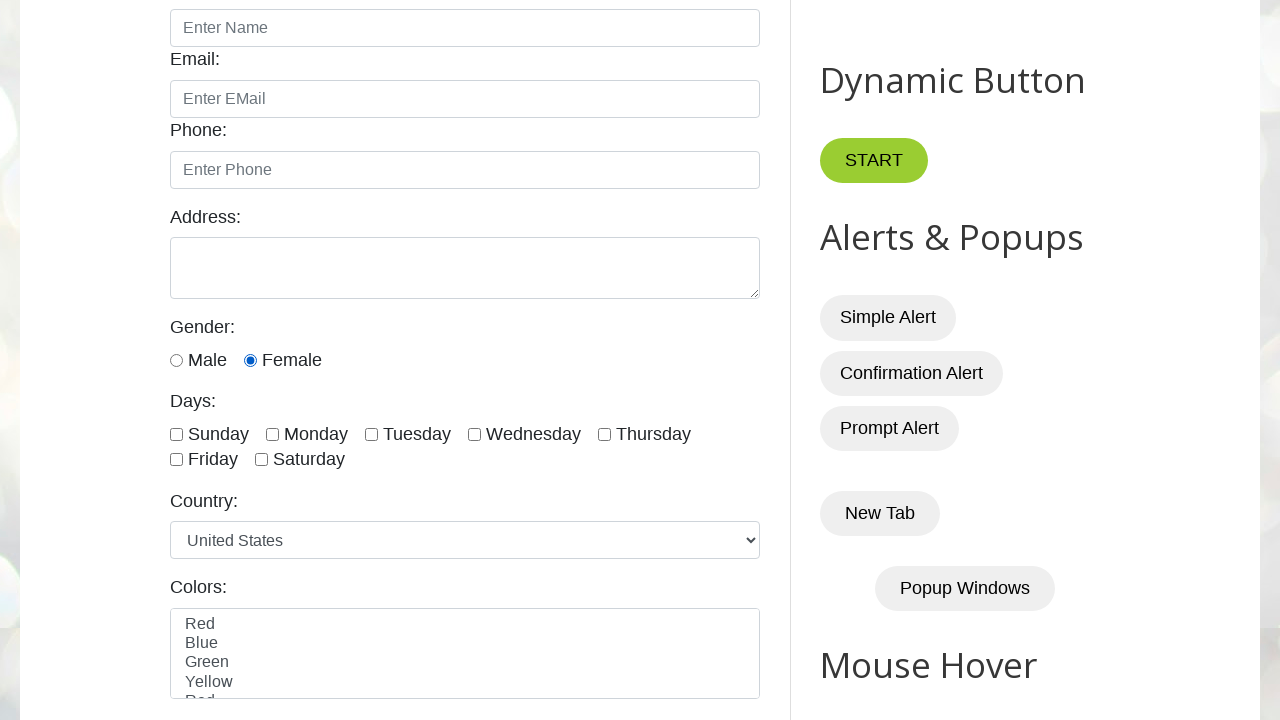

Checked Sunday checkbox using locator.check() at (176, 434) on [id="sunday"]
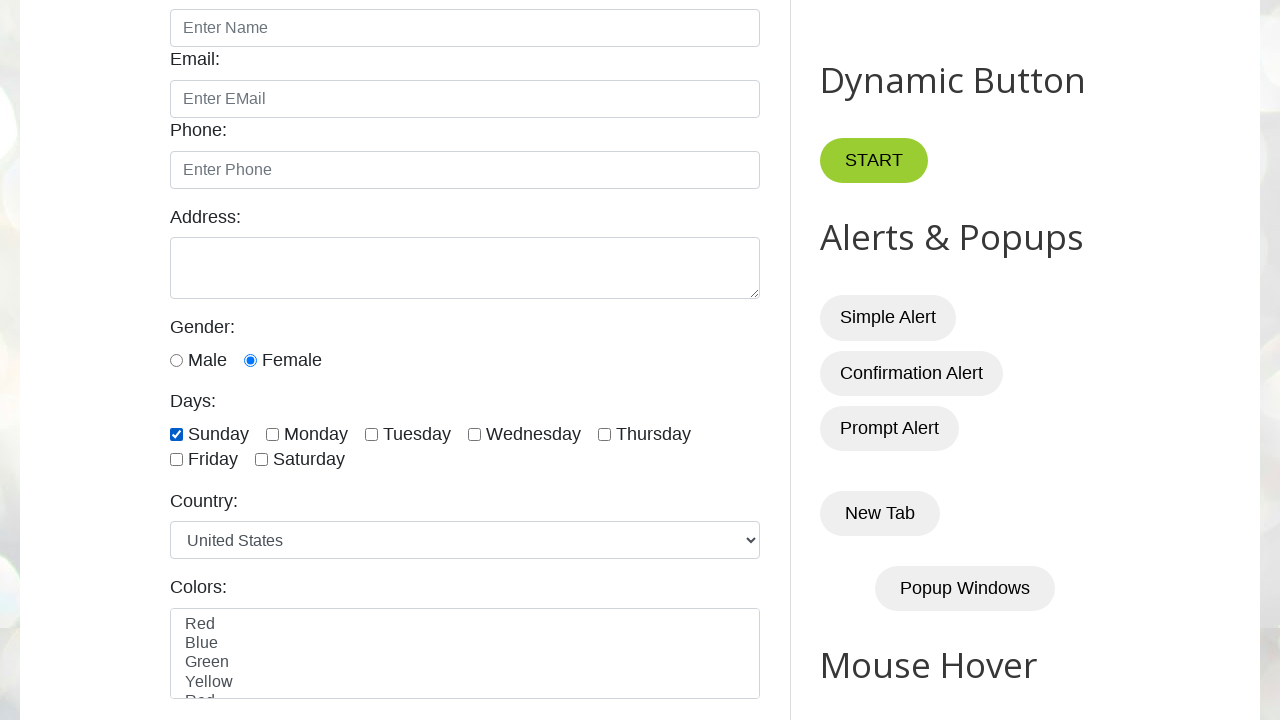

Checked Monday checkbox using page.check() at (272, 434) on [id="monday"]
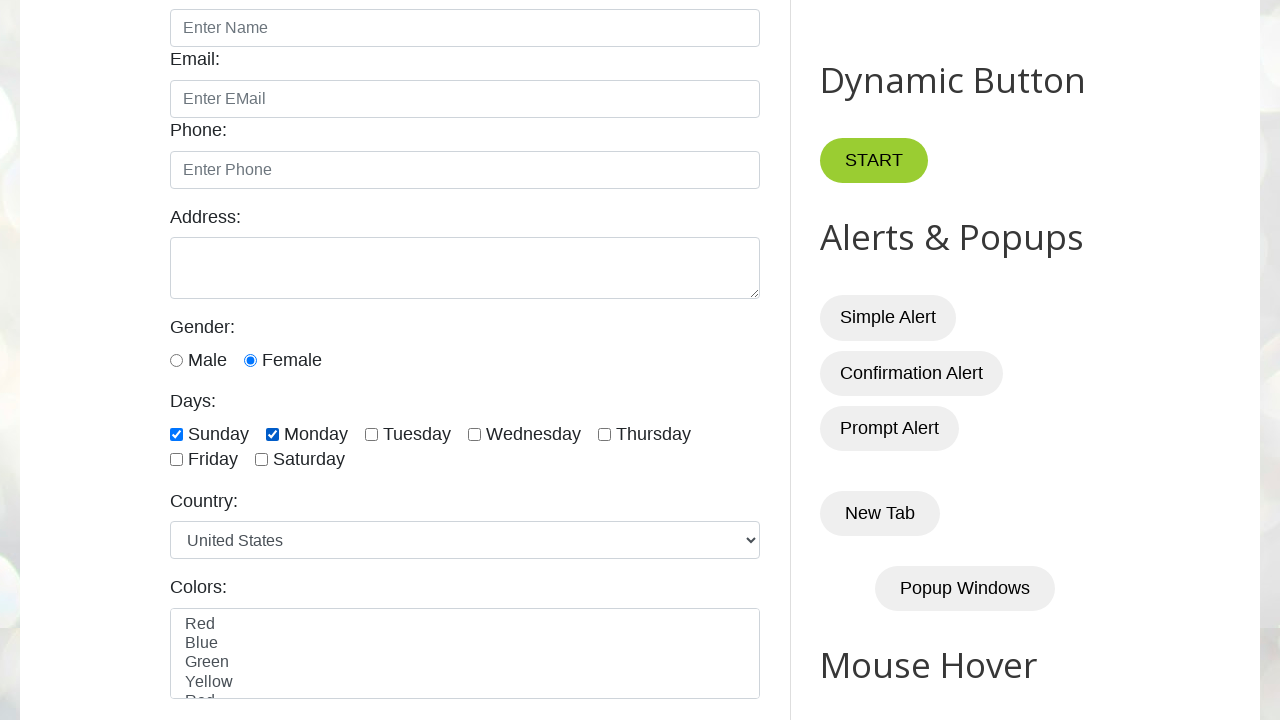

Unchecked Monday checkbox at (272, 434) on [id="monday"]
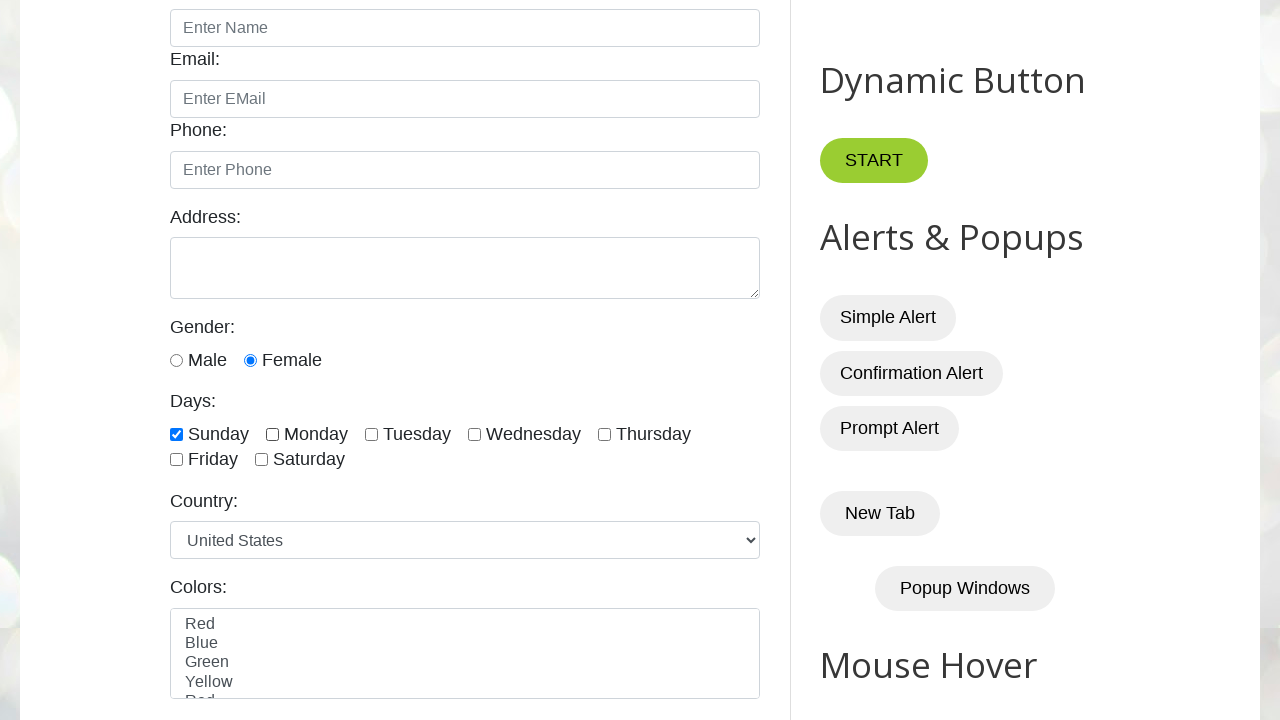

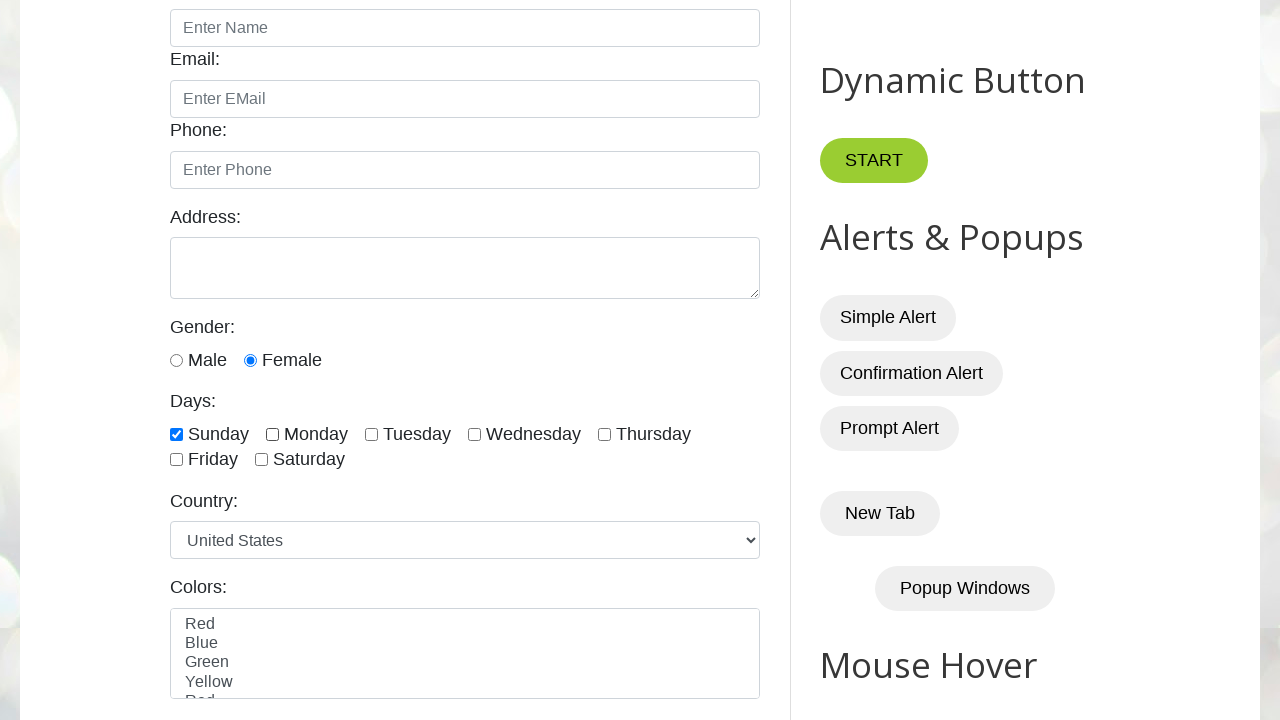